Tests dropdown selection functionality on Selenium's web form test page

Starting URL: https://www.selenium.dev/selenium/web/web-form.html

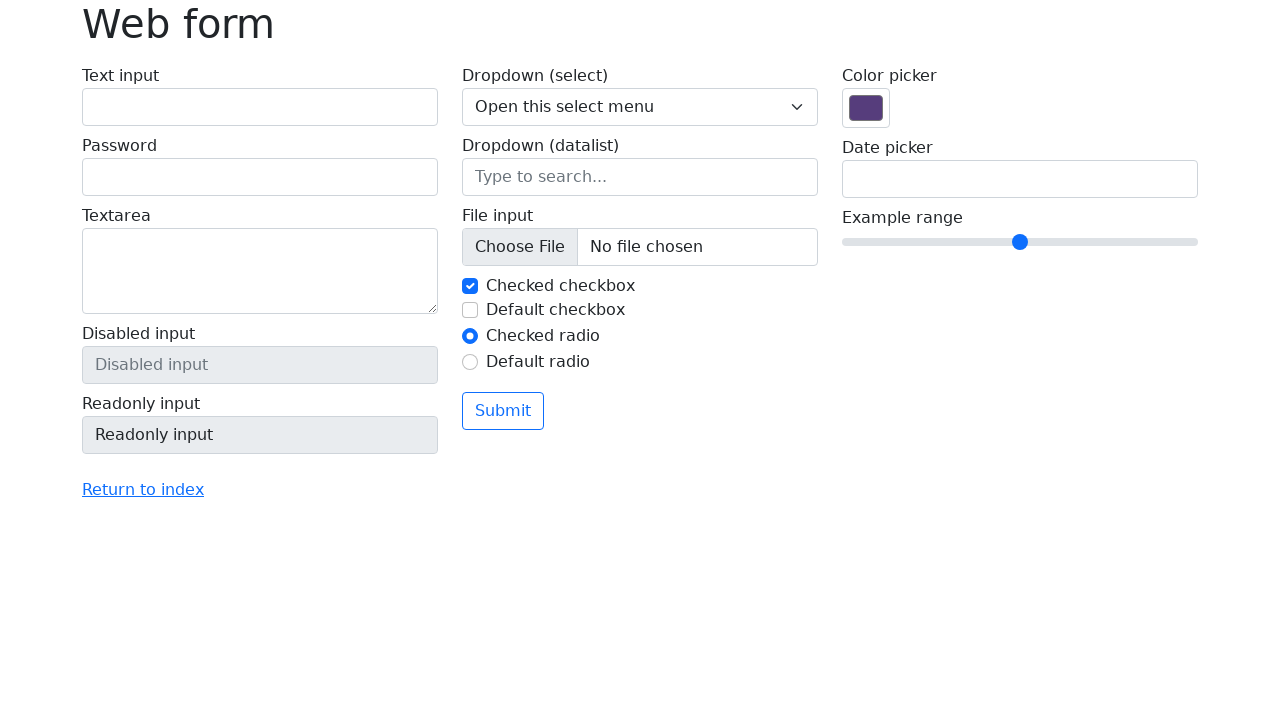

Navigated to Selenium web form test page
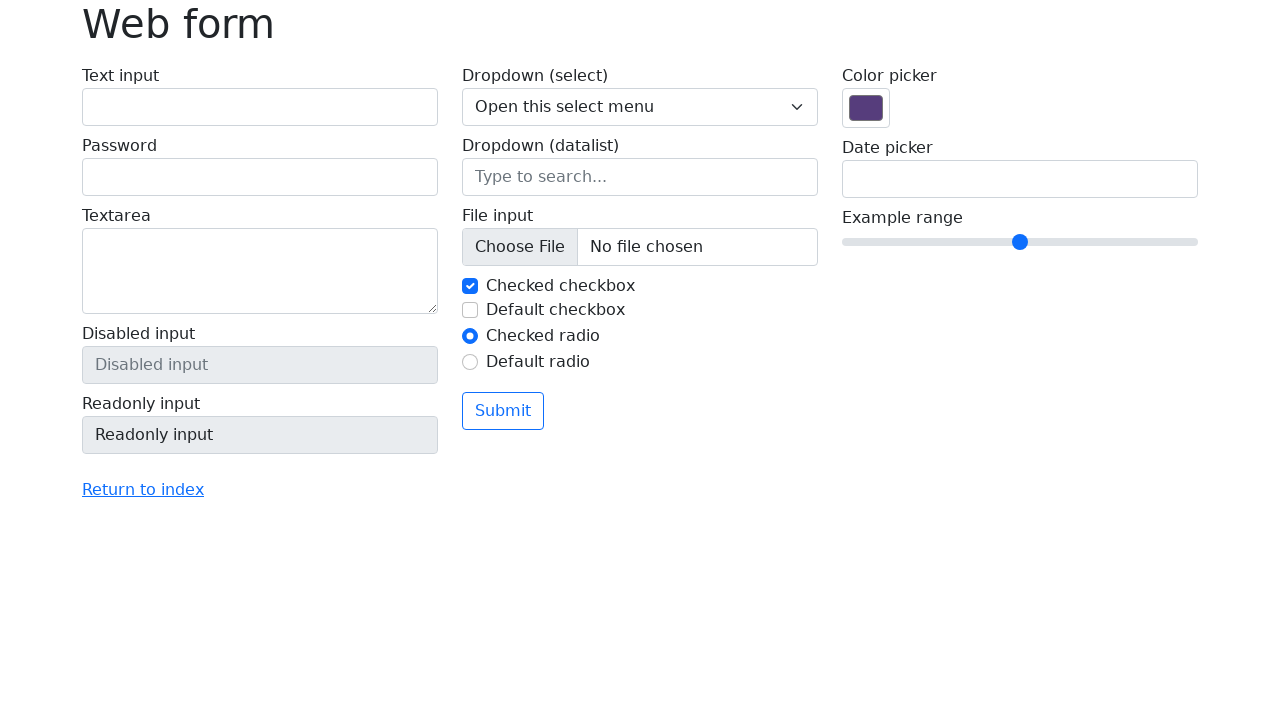

Selected option '2' from dropdown menu on select[name='my-select']
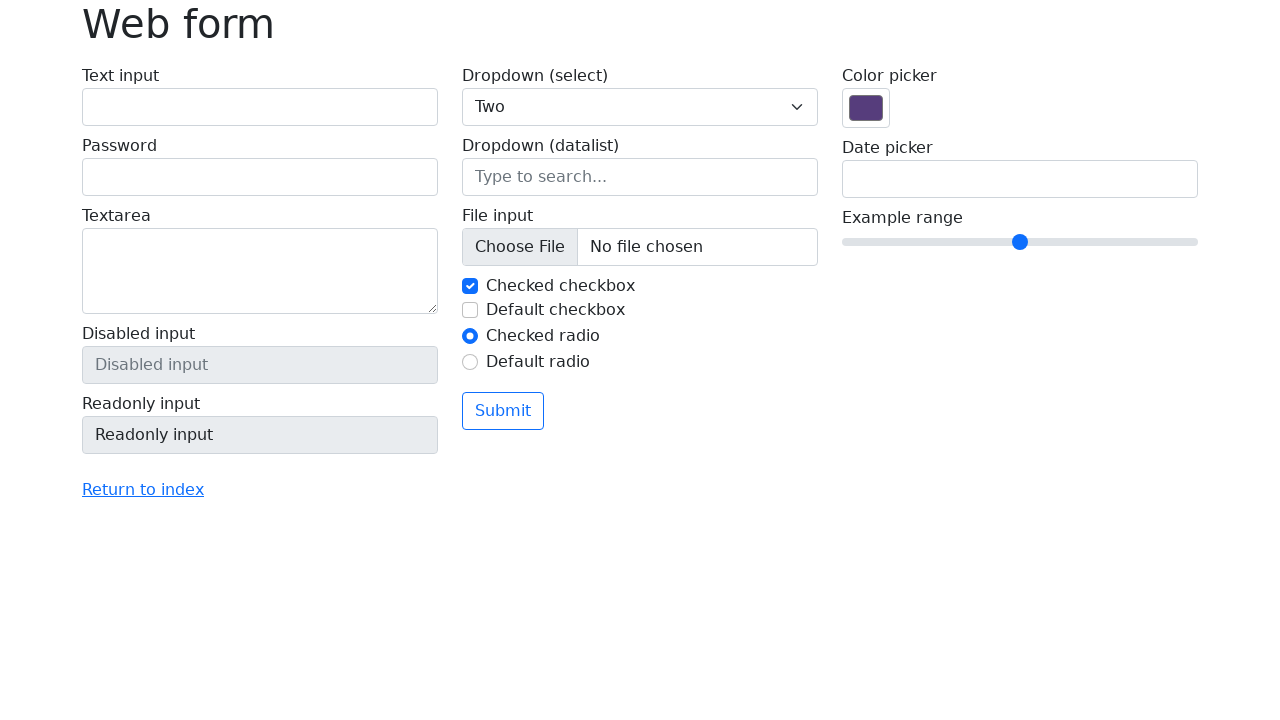

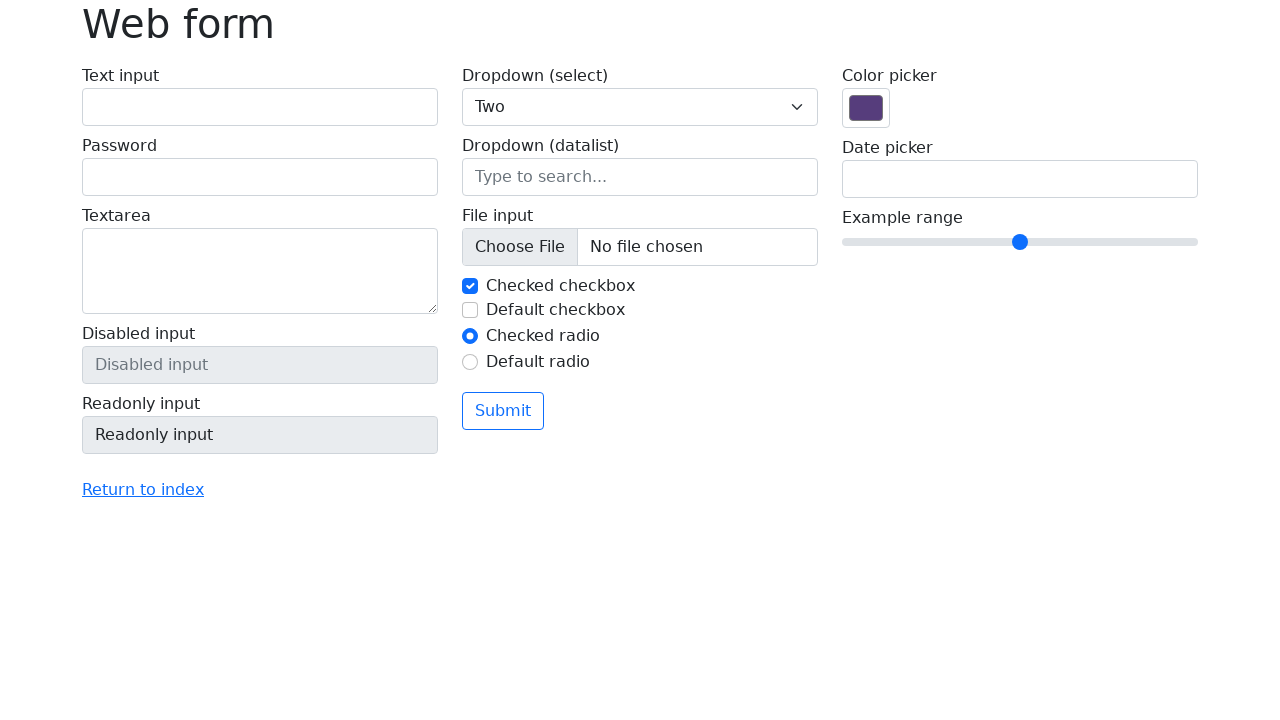